Tests the symbol lookup functionality on ChartIQ demo by searching for AAPL stock symbol and verifying it appears in the interface

Starting URL: https://demo.chartiq.com/

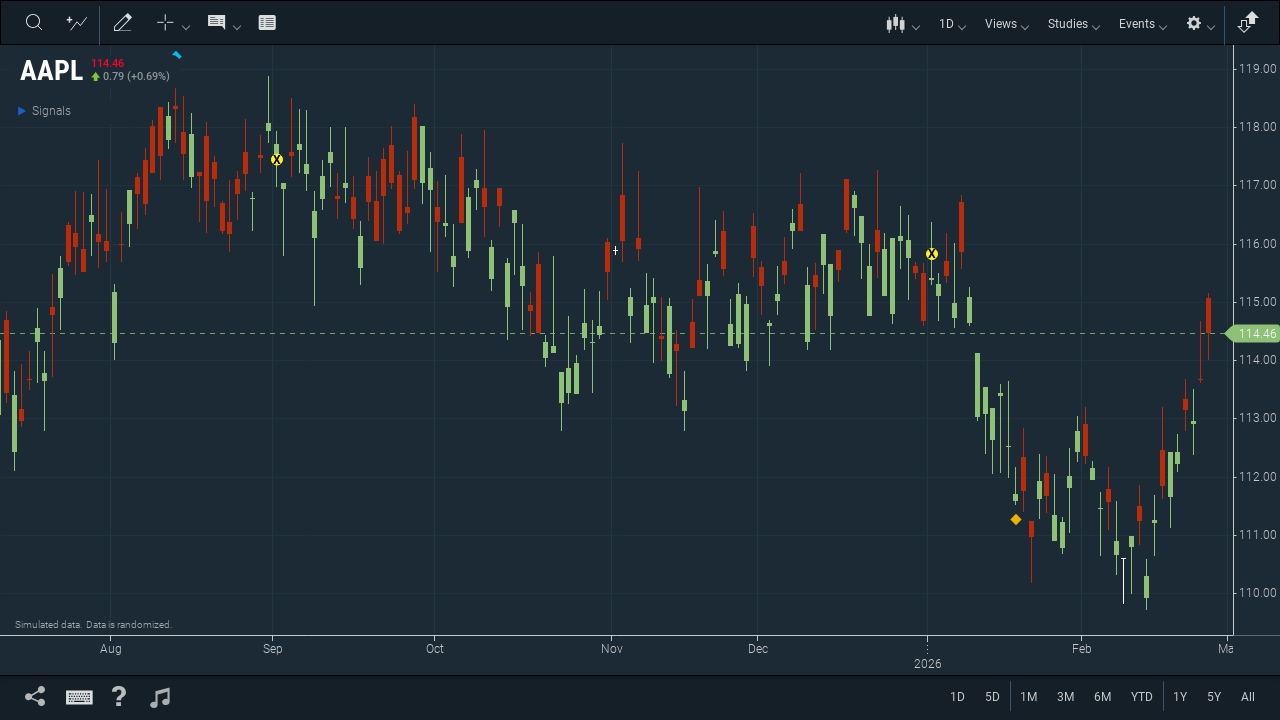

Clicked symbol search button at (33, 26) on xpath=//cq-toggle[@reader='Symbol Search']
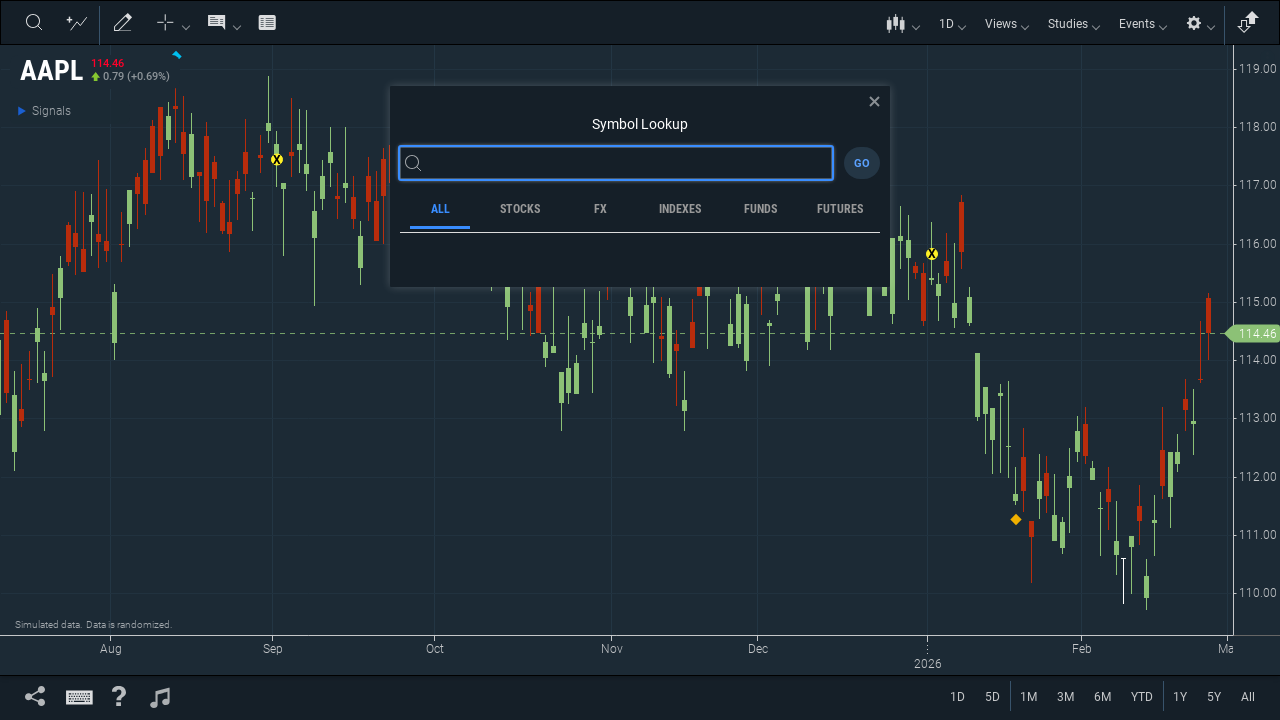

Entered 'AAPL' in symbol search input field on //label[@id='lookup_dialog_input_label']/following-sibling::input
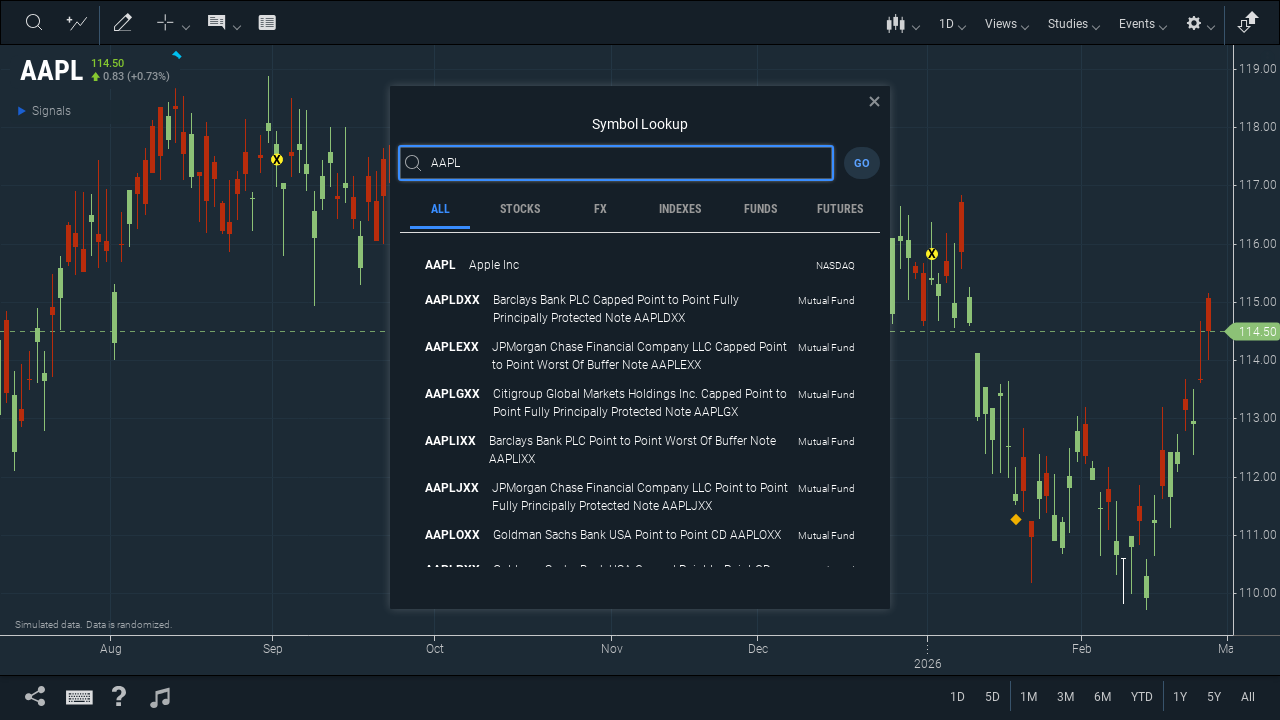

Clicked submit button to search for AAPL at (862, 163) on xpath=//button[@type='submit']
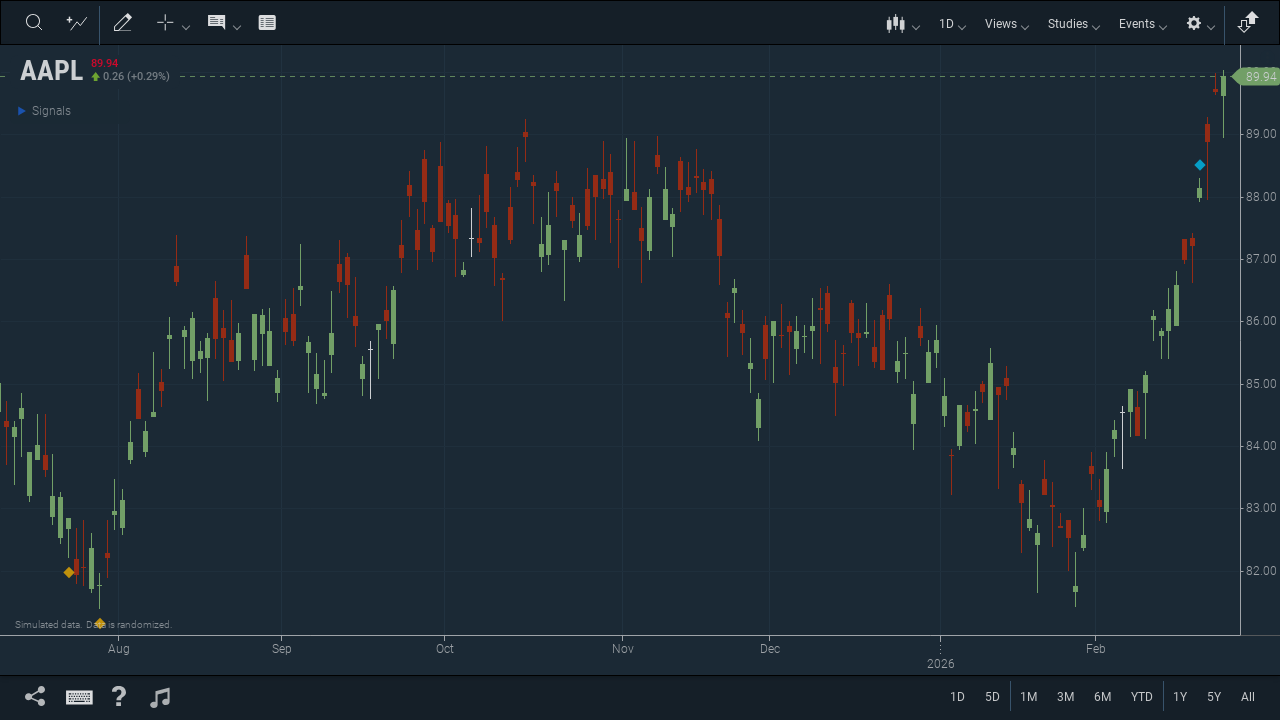

Stock symbol element loaded in interface
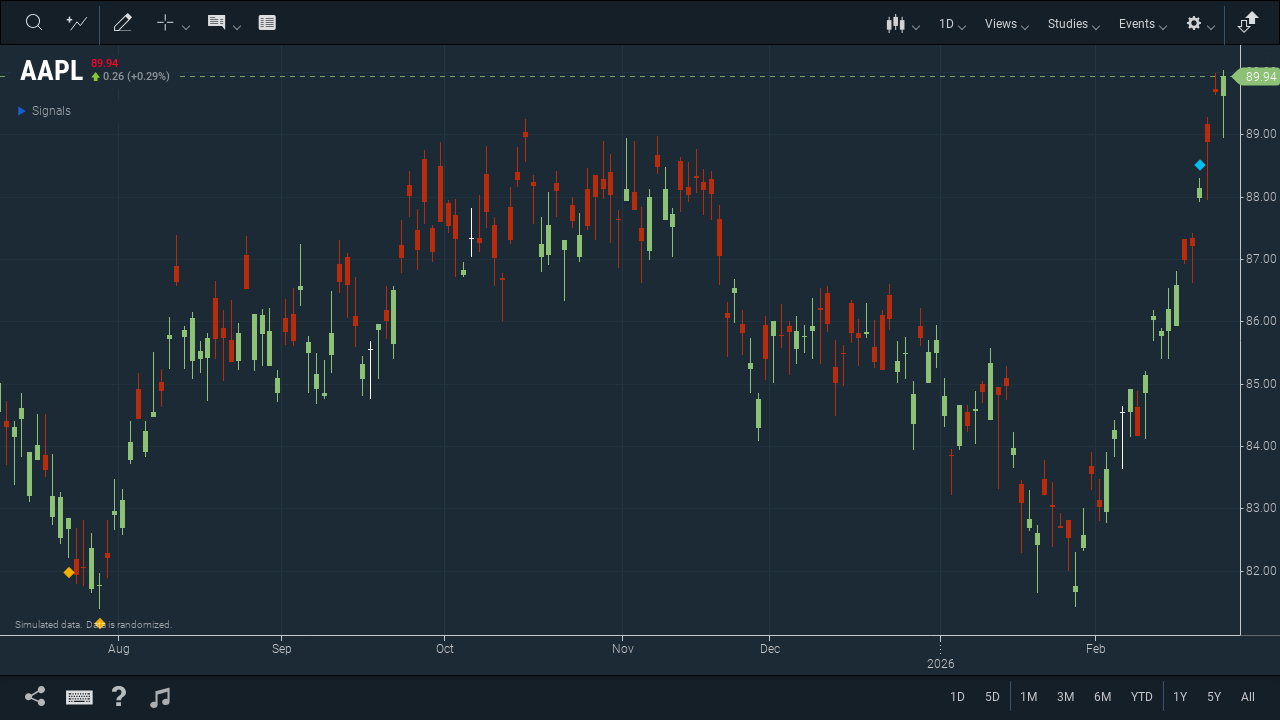

Verified AAPL stock symbol is correctly displayed
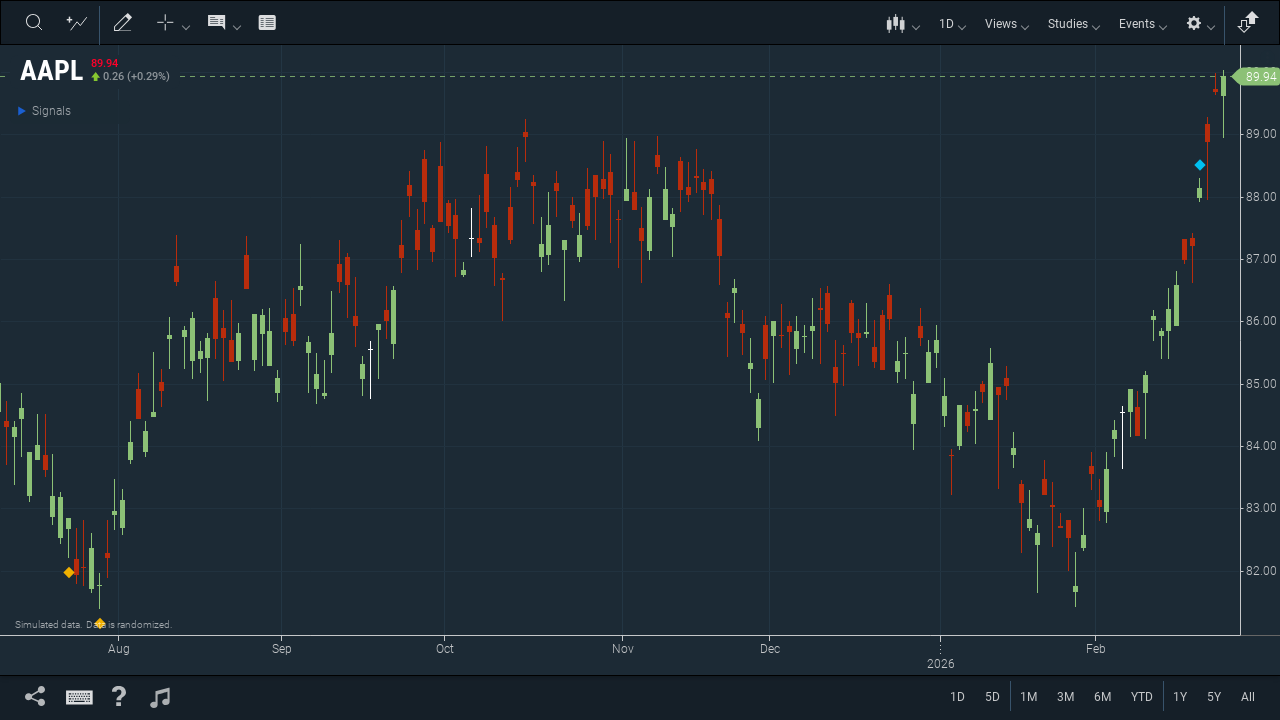

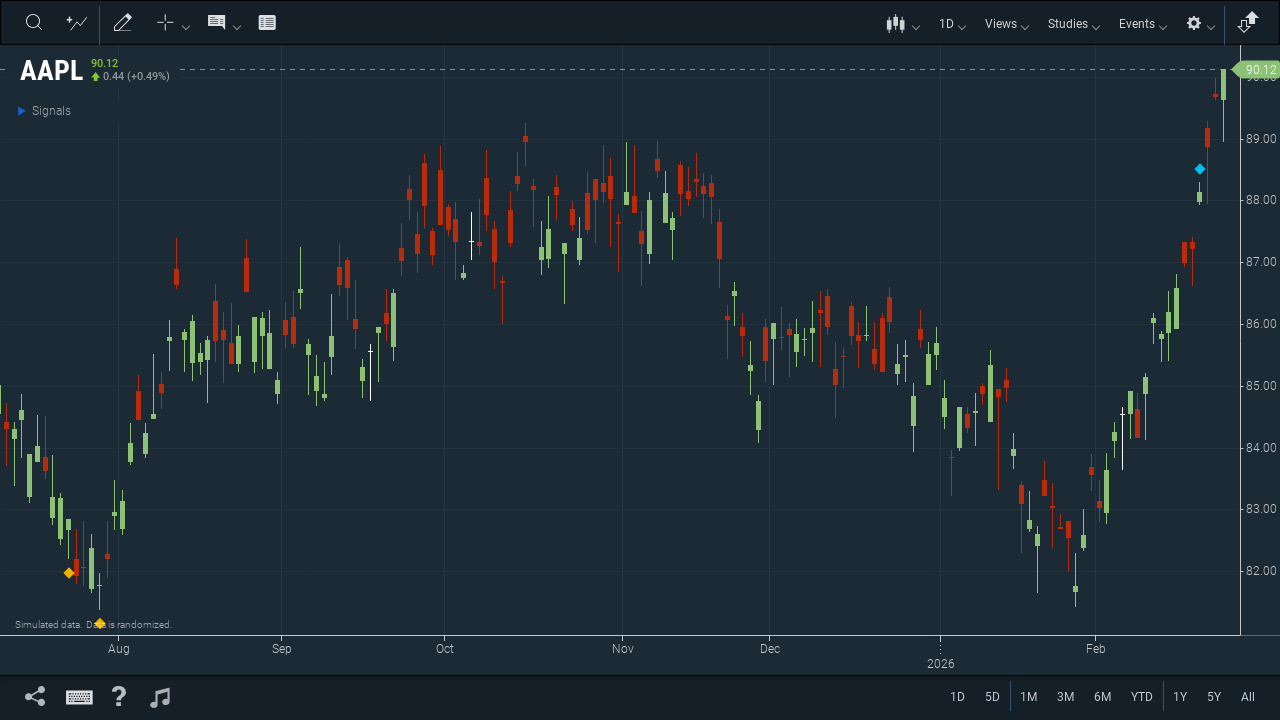